Tests navigation between YouTube and Test Otomasyonu websites, verifying URLs and titles, and testing browser navigation methods like back, forward, and refresh

Starting URL: https://www.youtube.com/

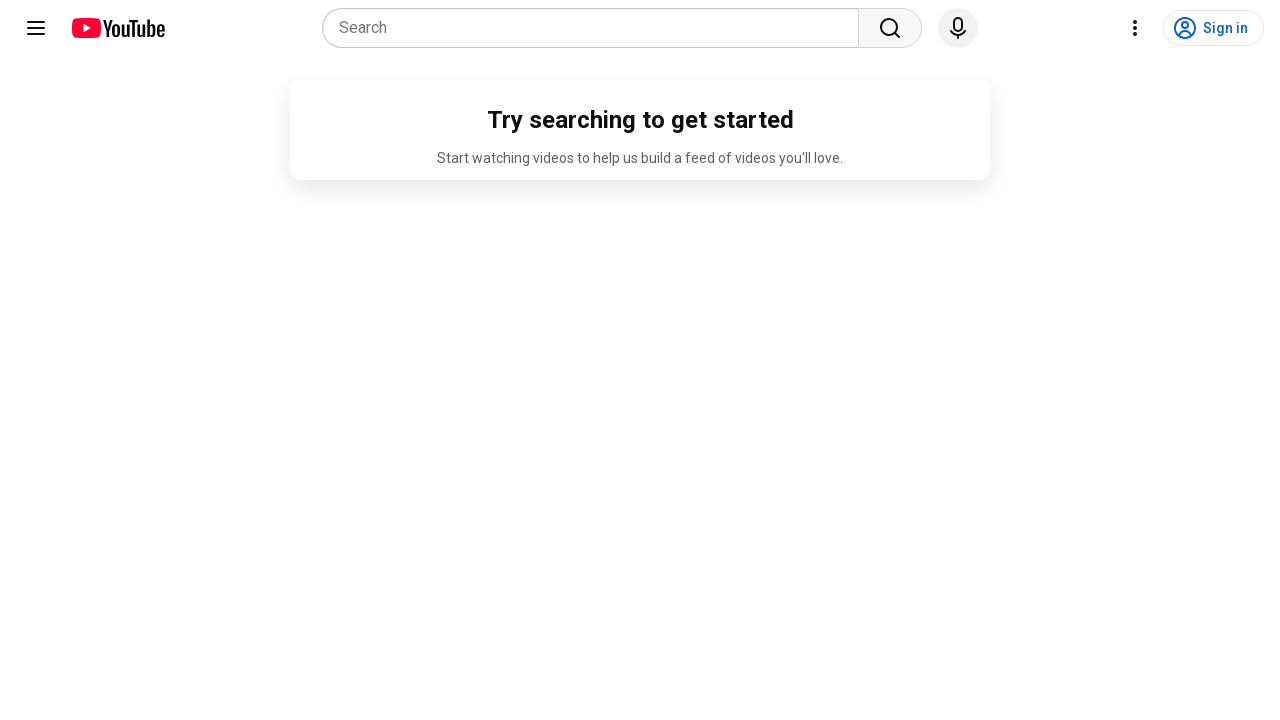

Verified YouTube URL contains 'youtube'
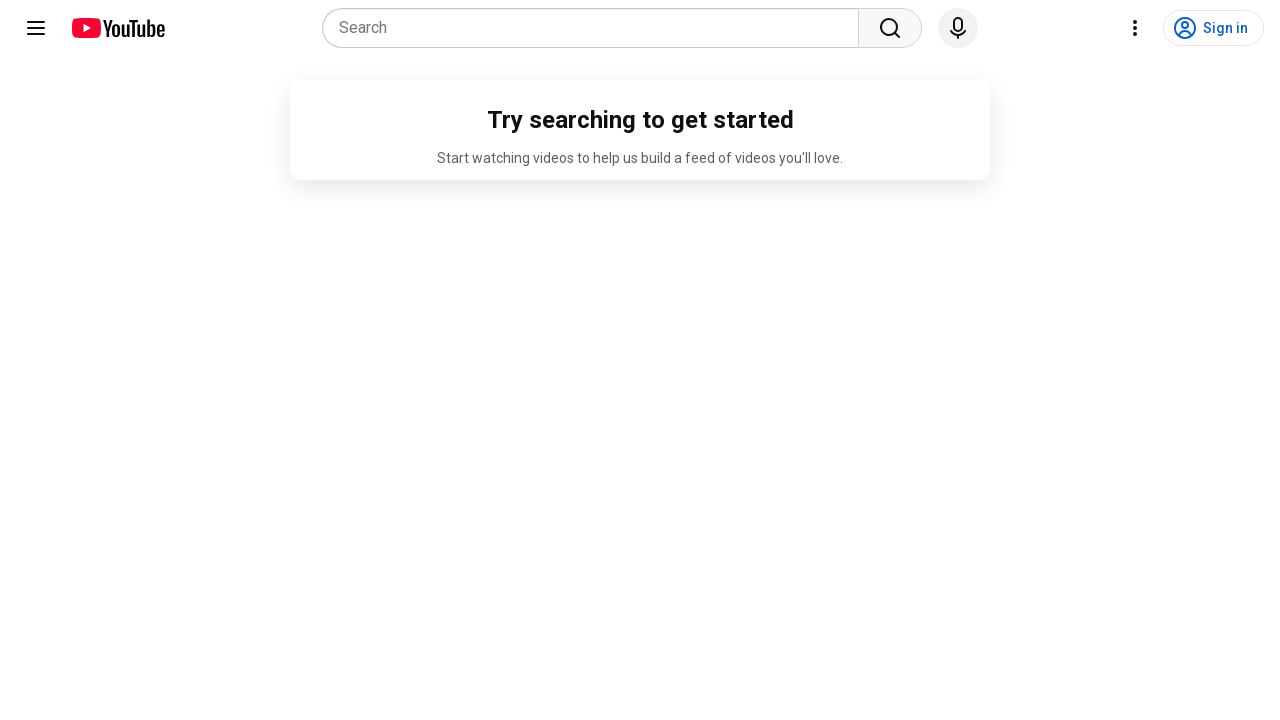

Navigated to Test Otomasyonu website
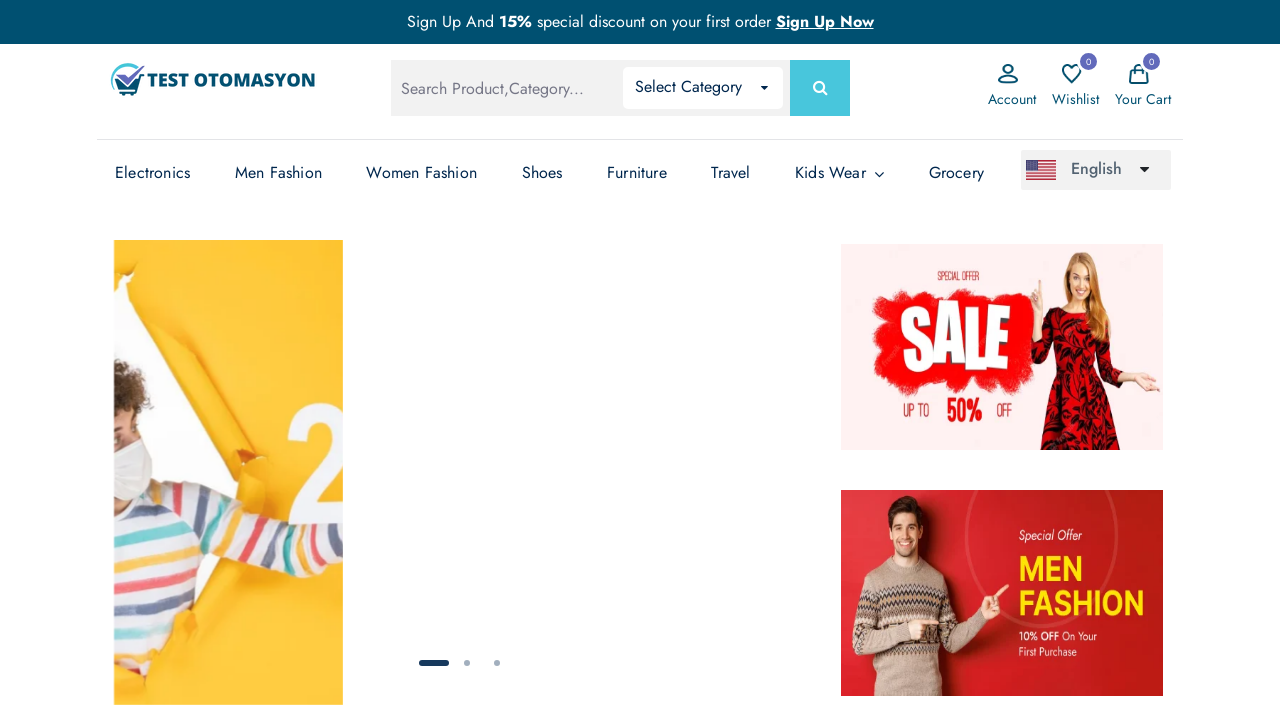

Verified page title contains 'Test Otomasyonu'
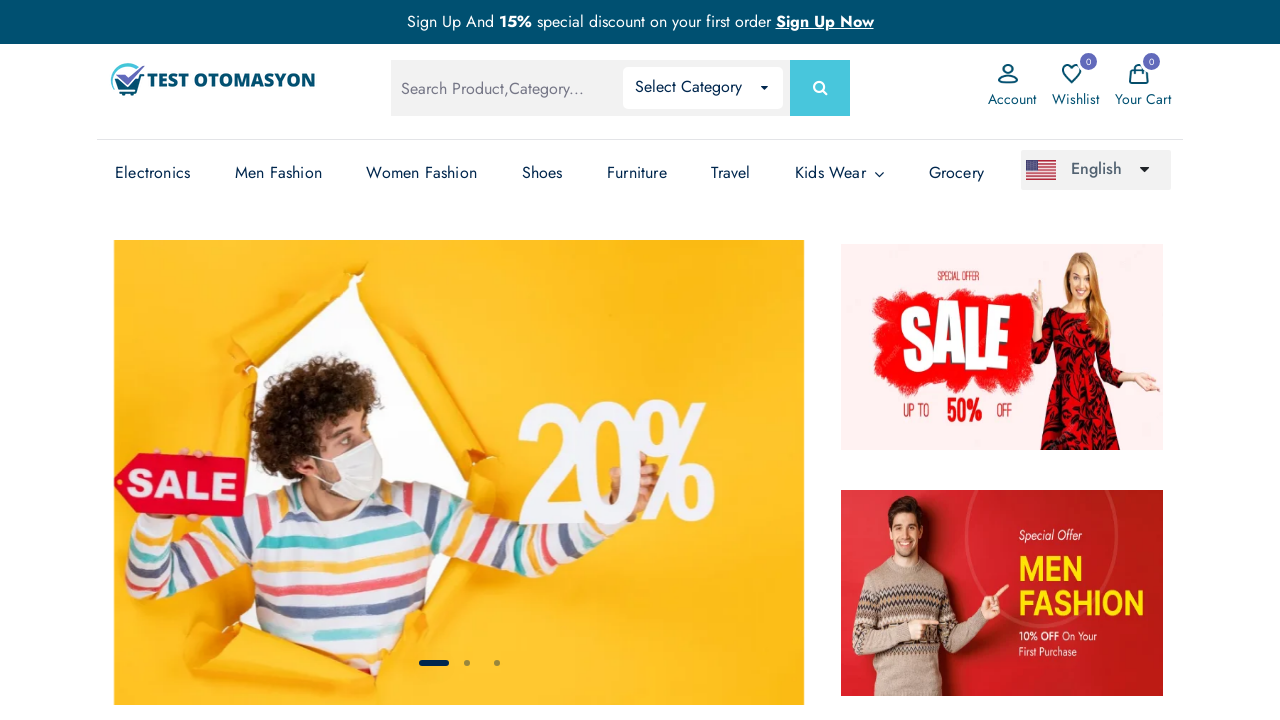

Navigated back to YouTube using browser back button
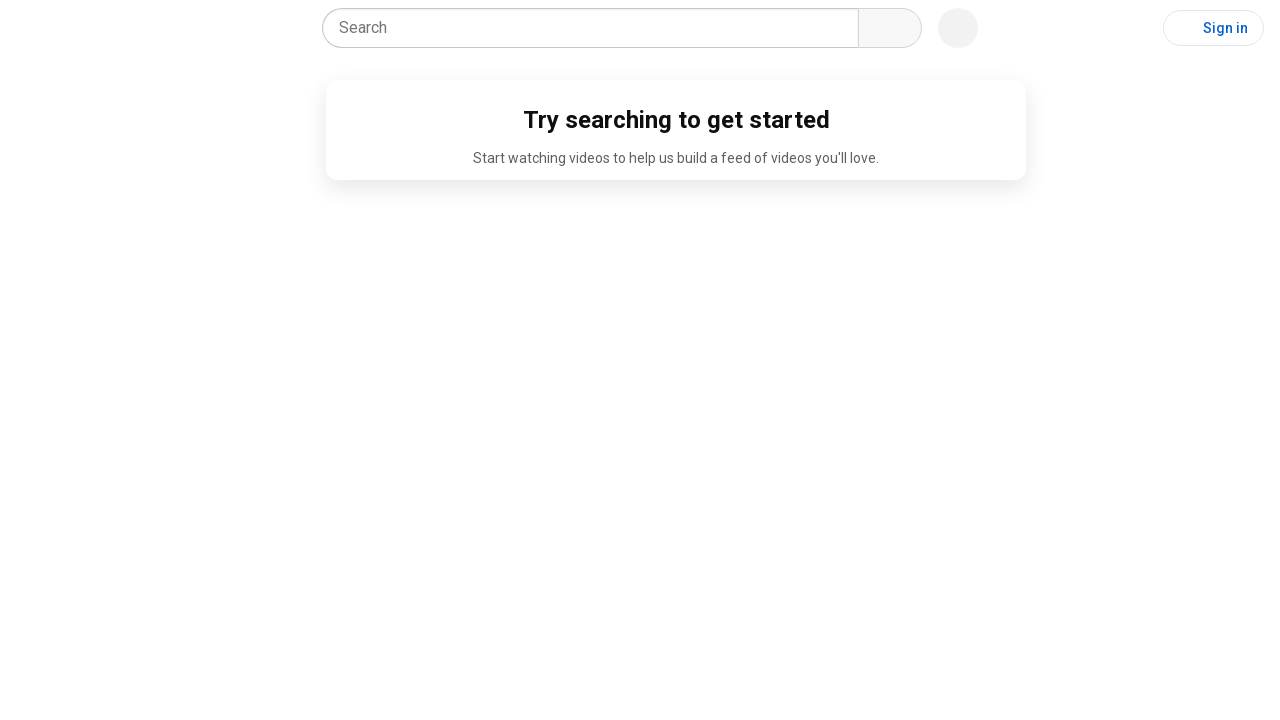

Navigated forward to Test Otomasyonu using browser forward button
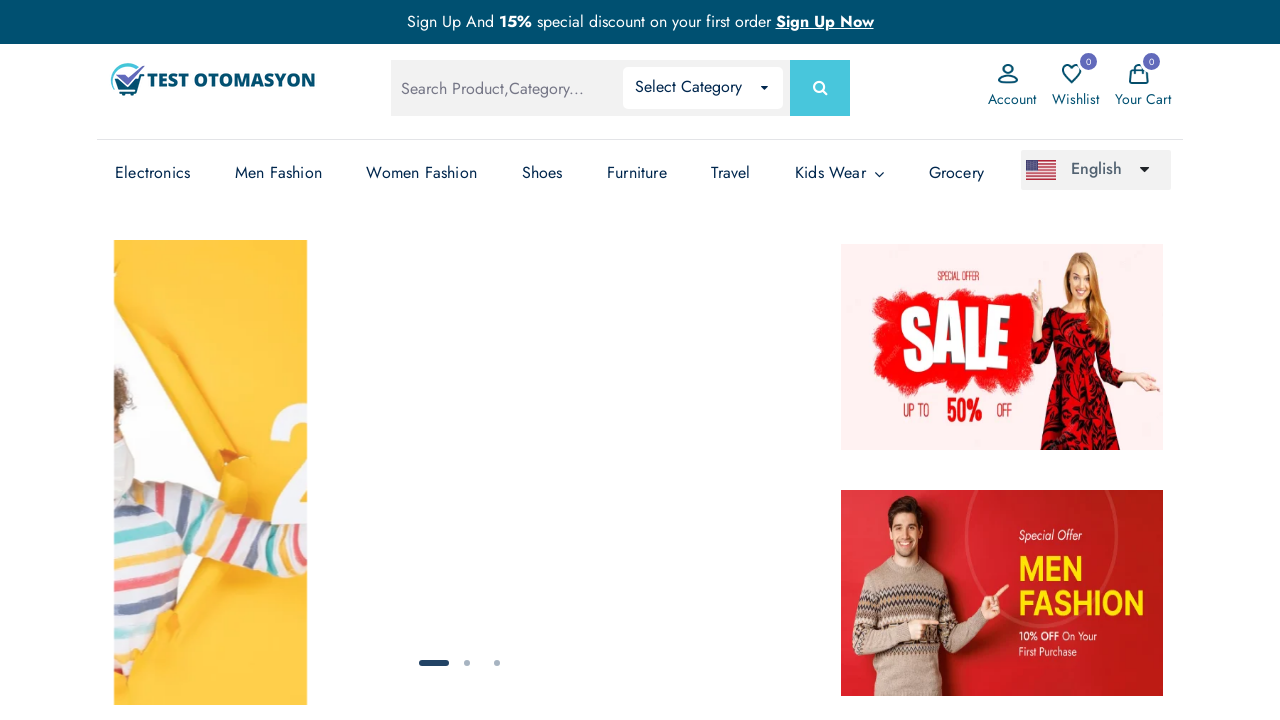

Refreshed the current page
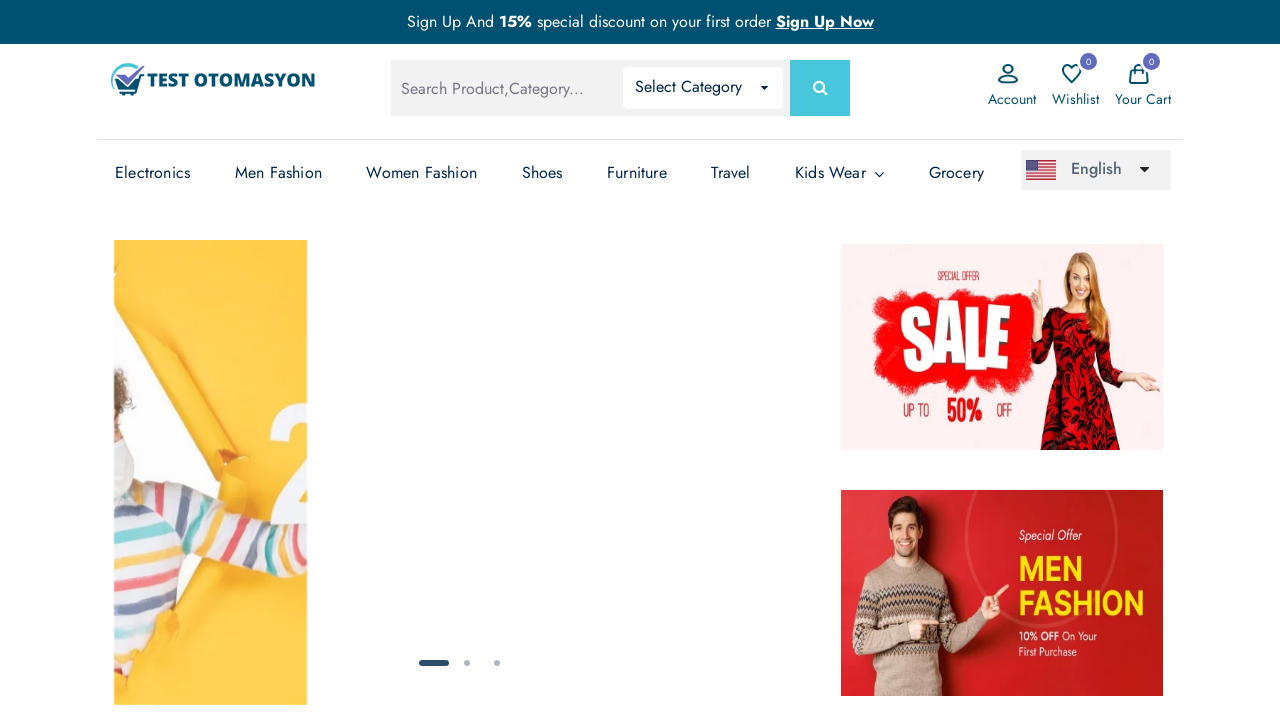

Waited 2 seconds for page refresh to complete
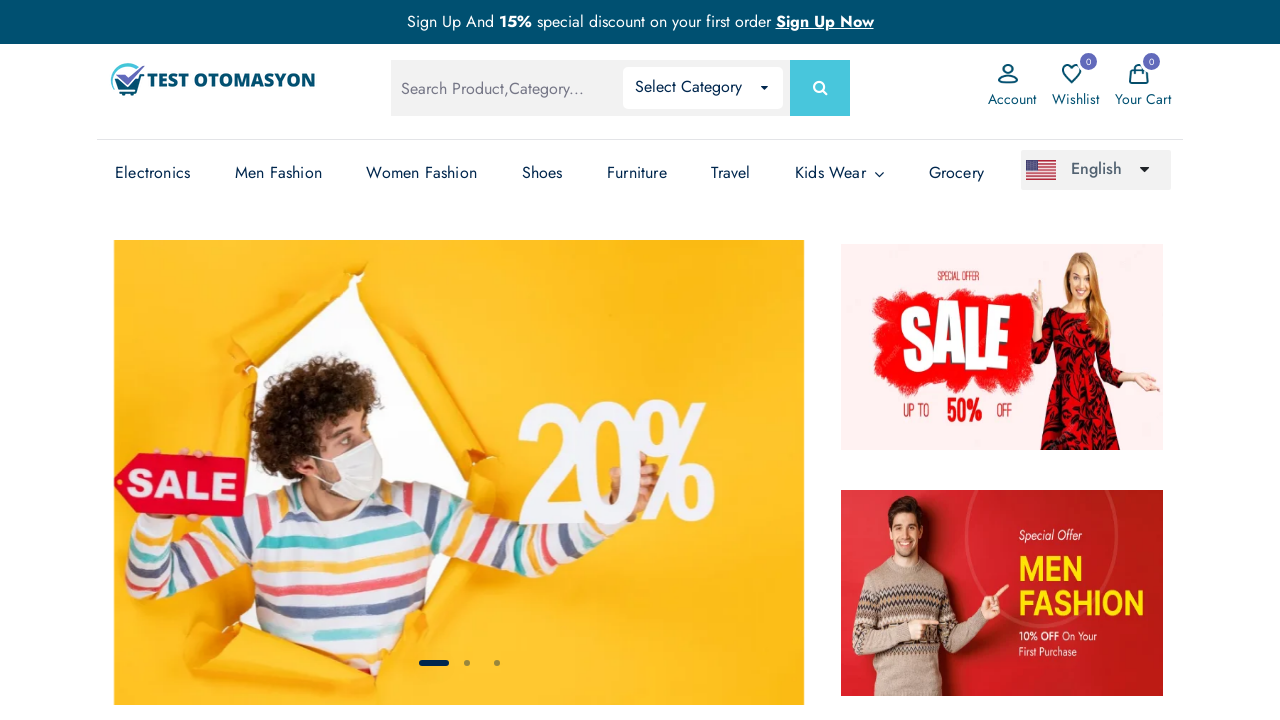

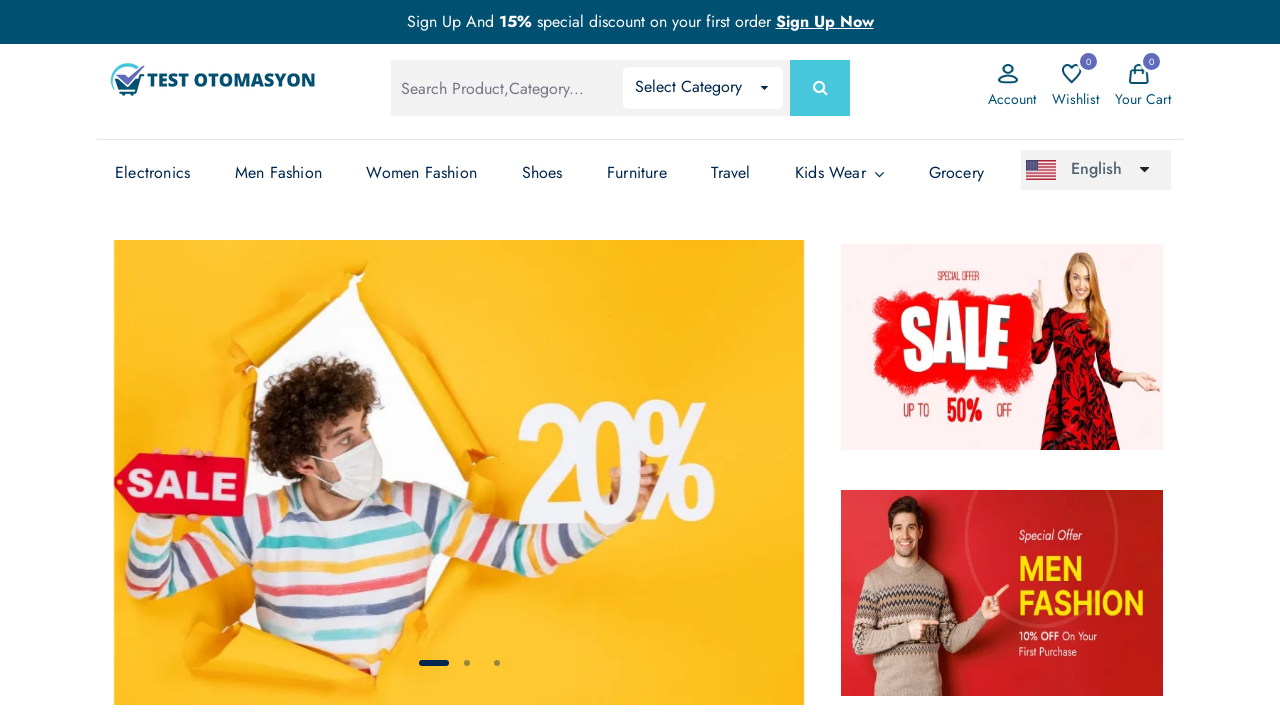